Tests locating a web element on an automation practice page by finding an autocomplete input field and typing text into it

Starting URL: https://rahulshettyacademy.com/AutomationPractice/

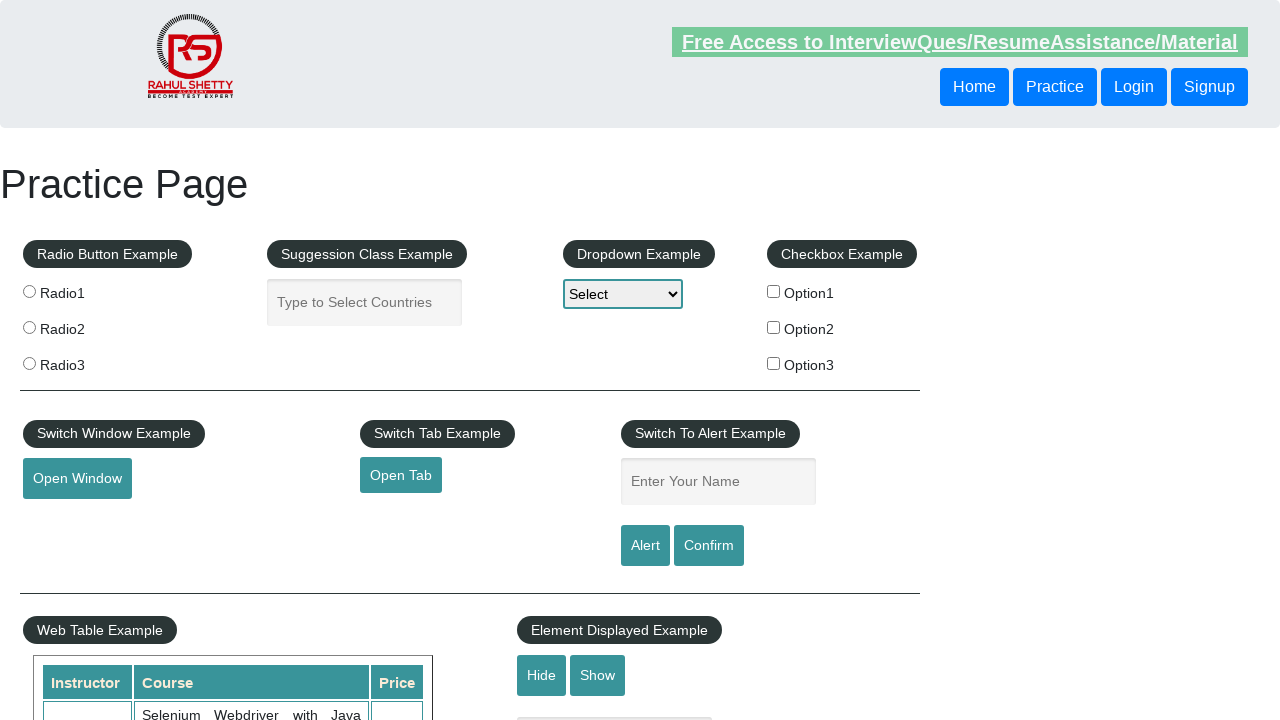

Retrieved page title: Practice Page
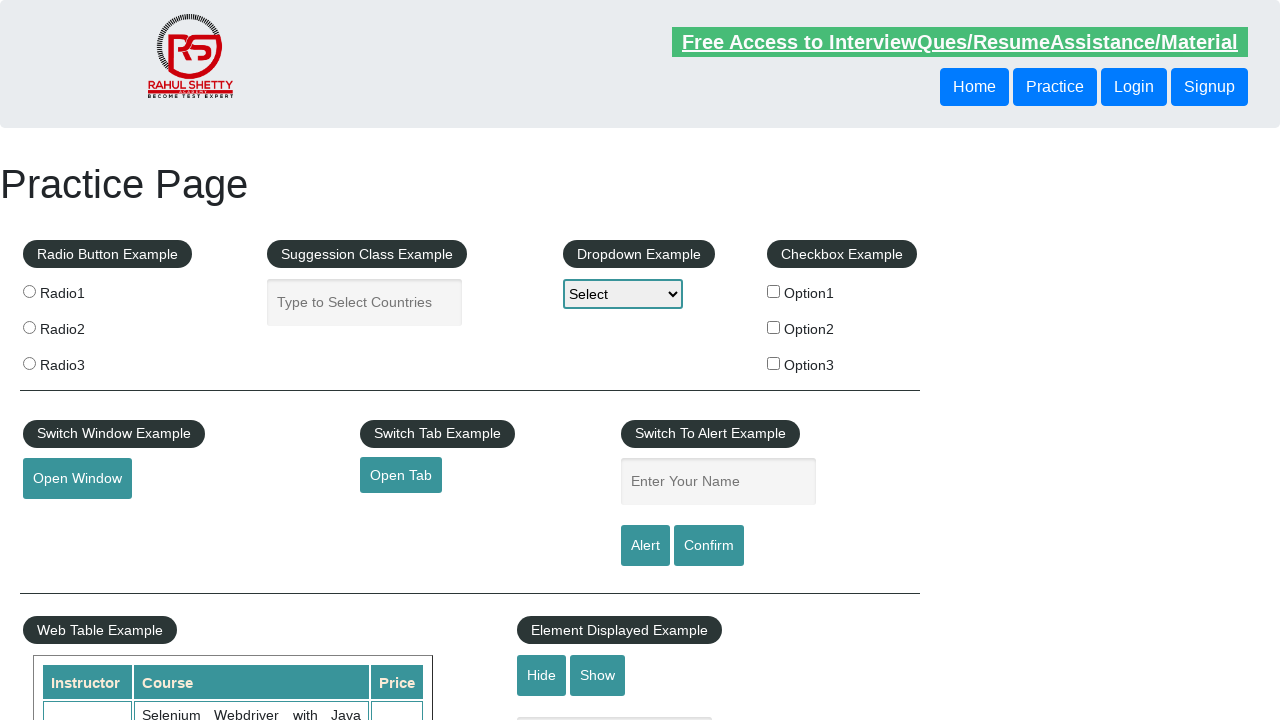

Filled autocomplete input field with 'Hello' on #autocomplete
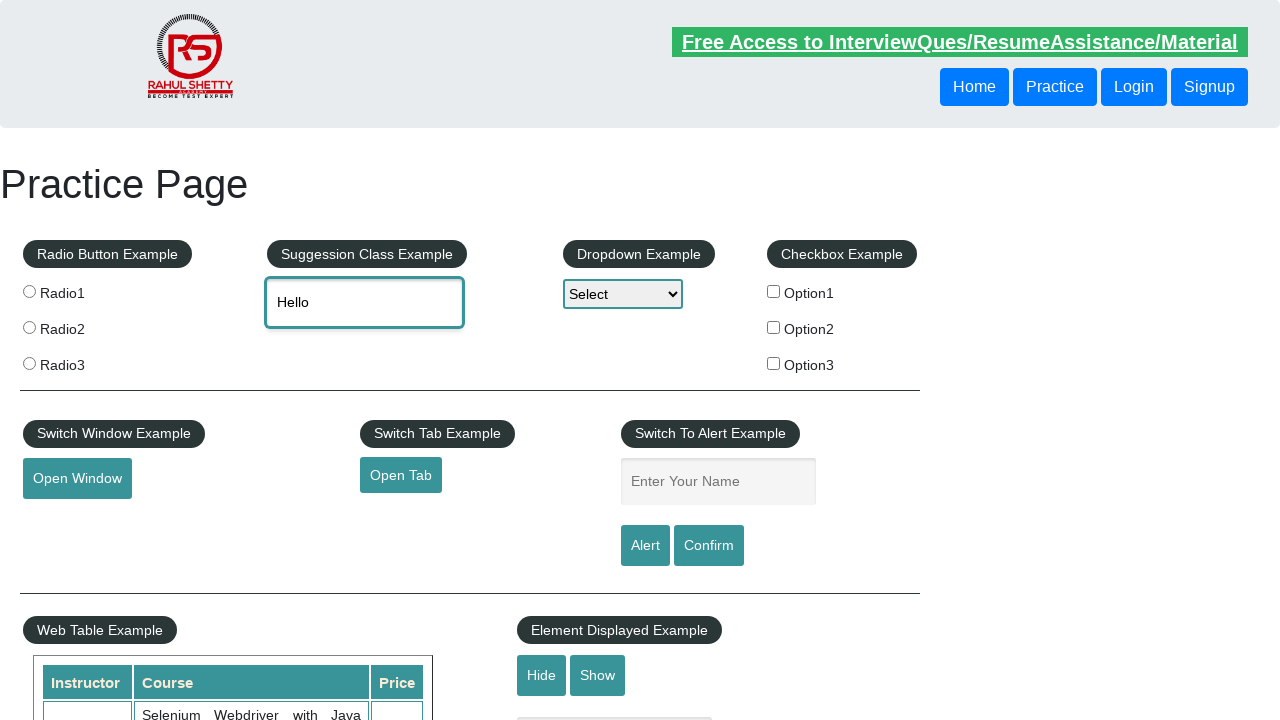

Waited 2000ms for autocomplete results to appear
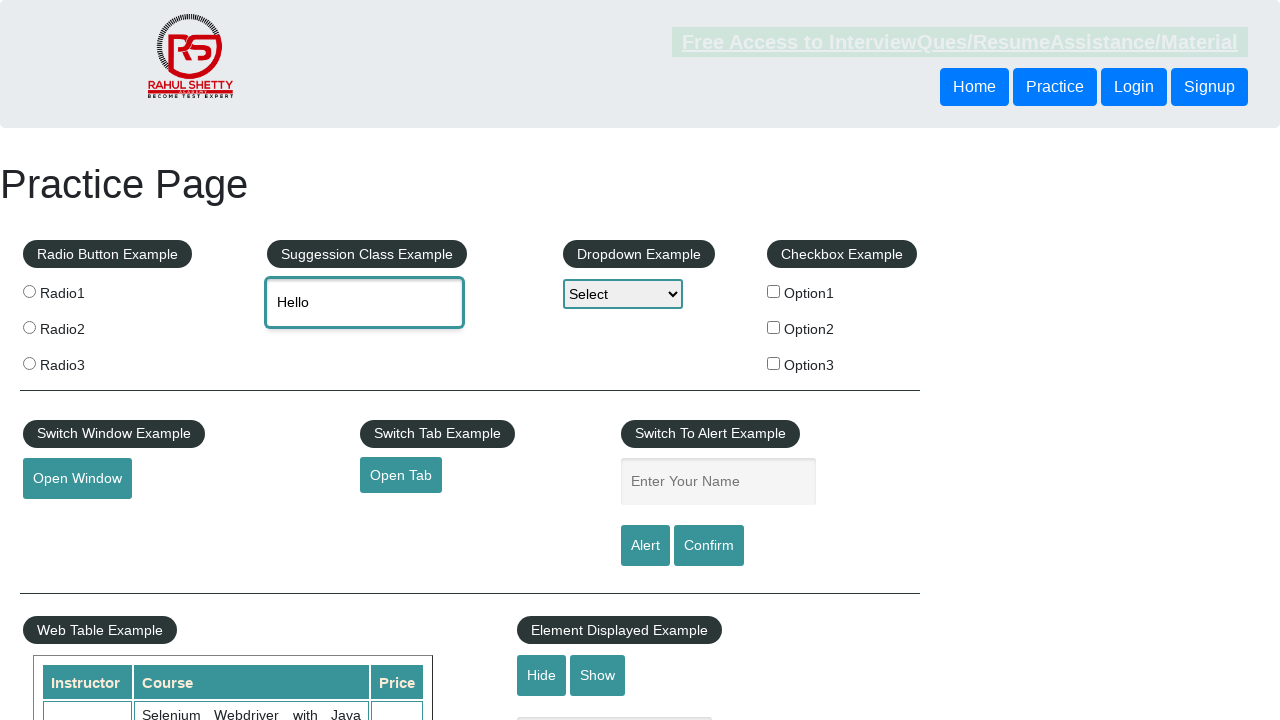

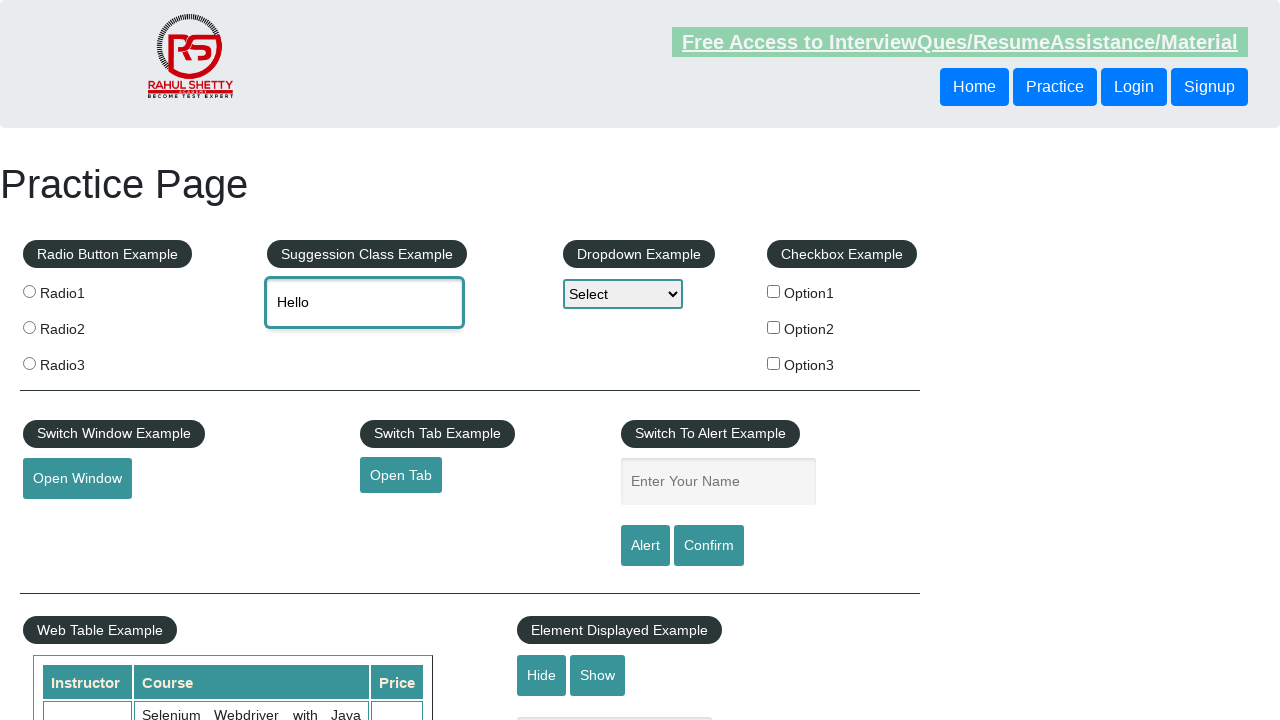